Tests multiple window handling by opening new windows and switching between them

Starting URL: https://the-internet.herokuapp.com

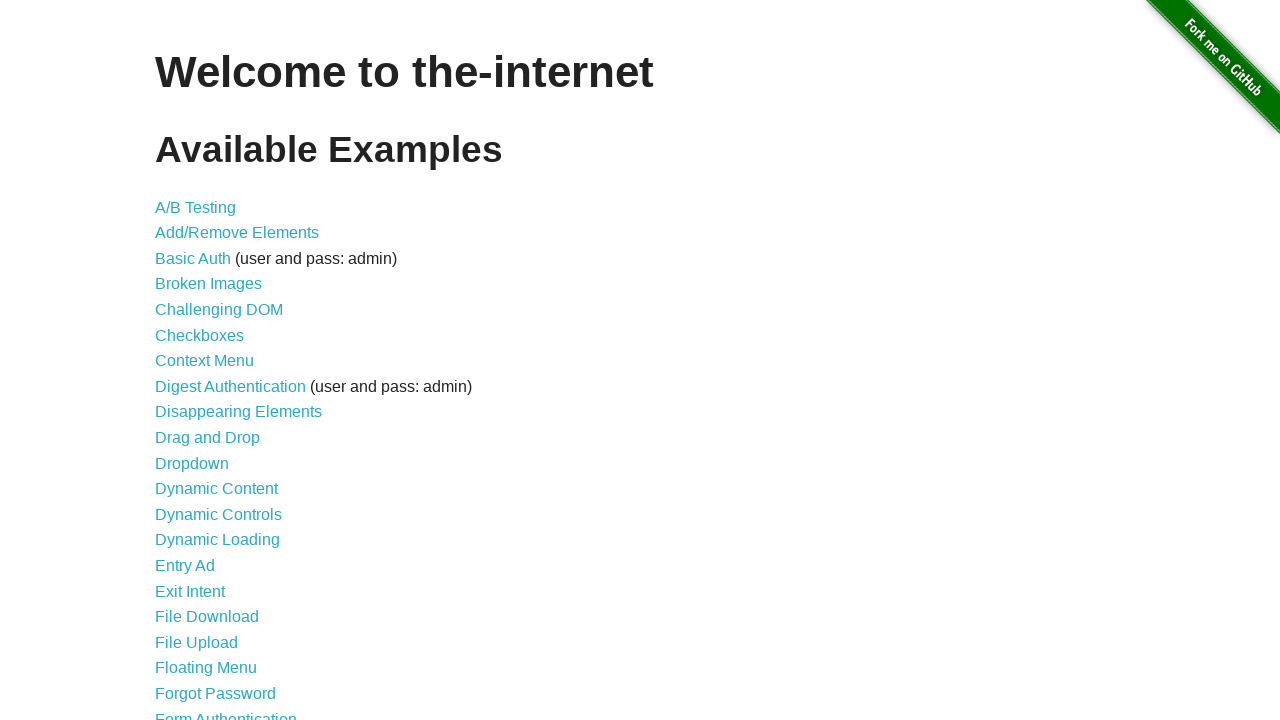

Clicked on Multiple Windows link at (218, 369) on a:has-text('Multiple Windows')
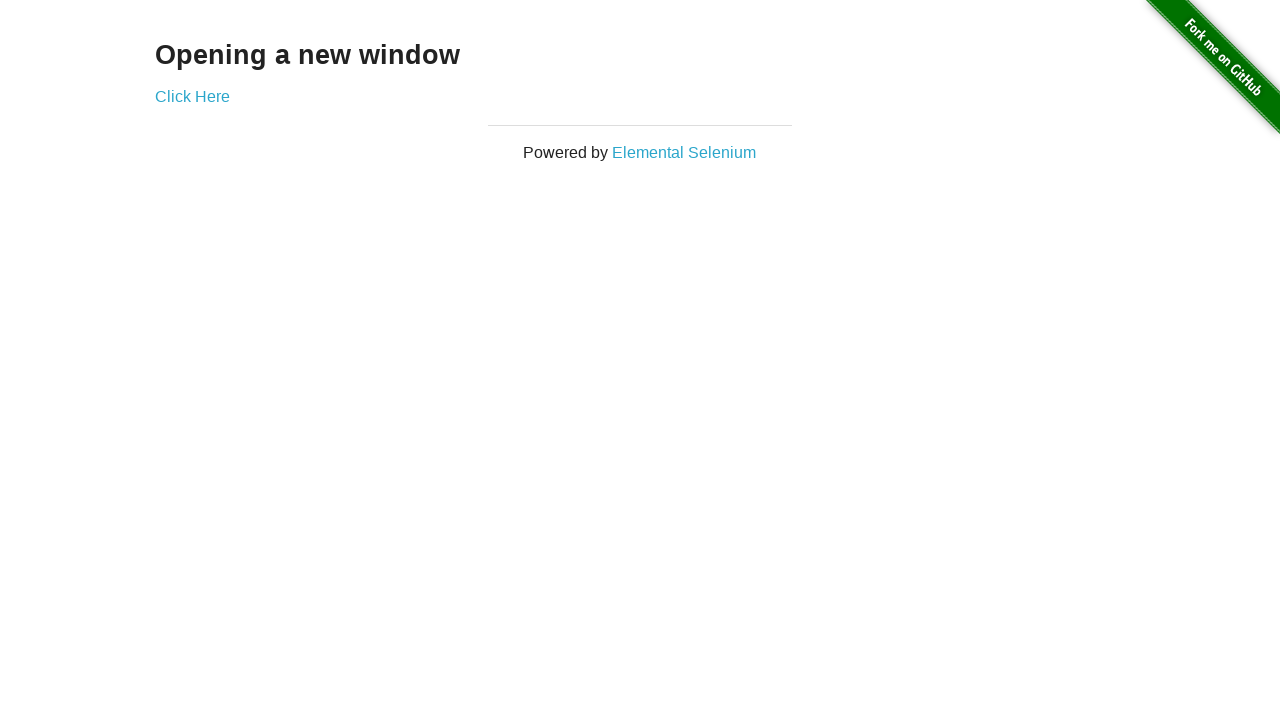

Multiple Windows page loaded
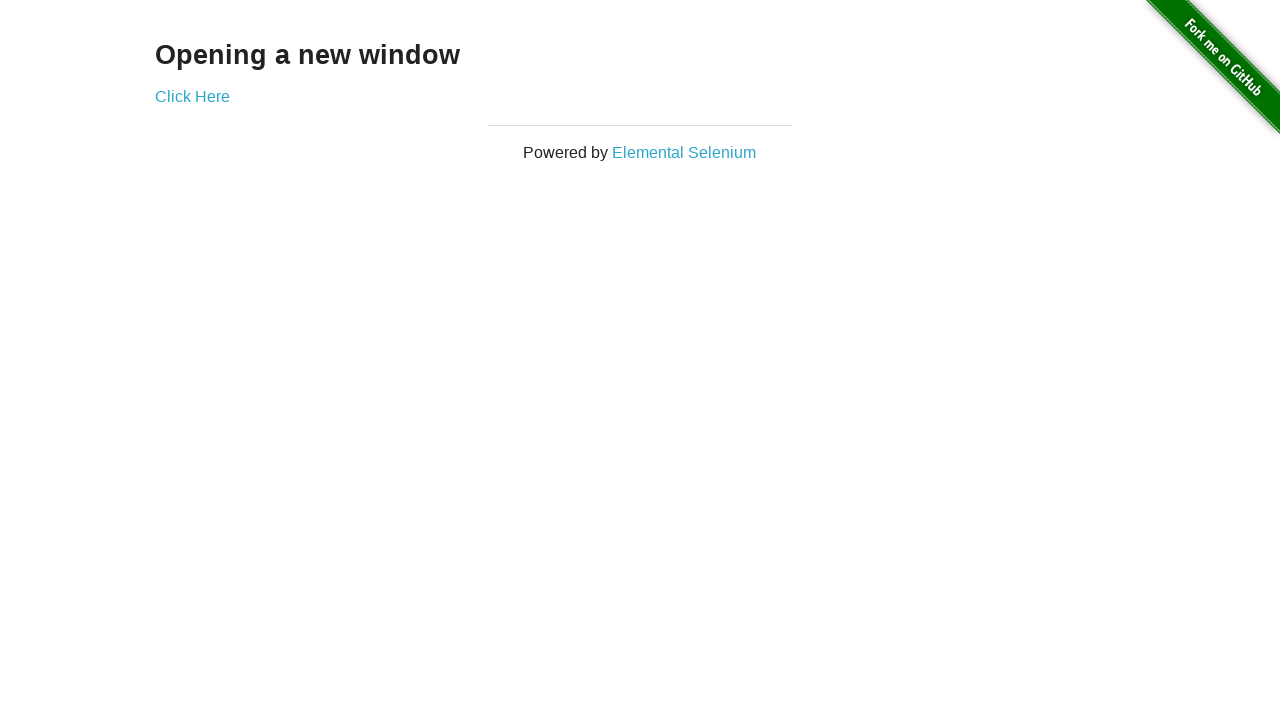

Clicked link to open new window at (192, 96) on a[href='/windows/new']
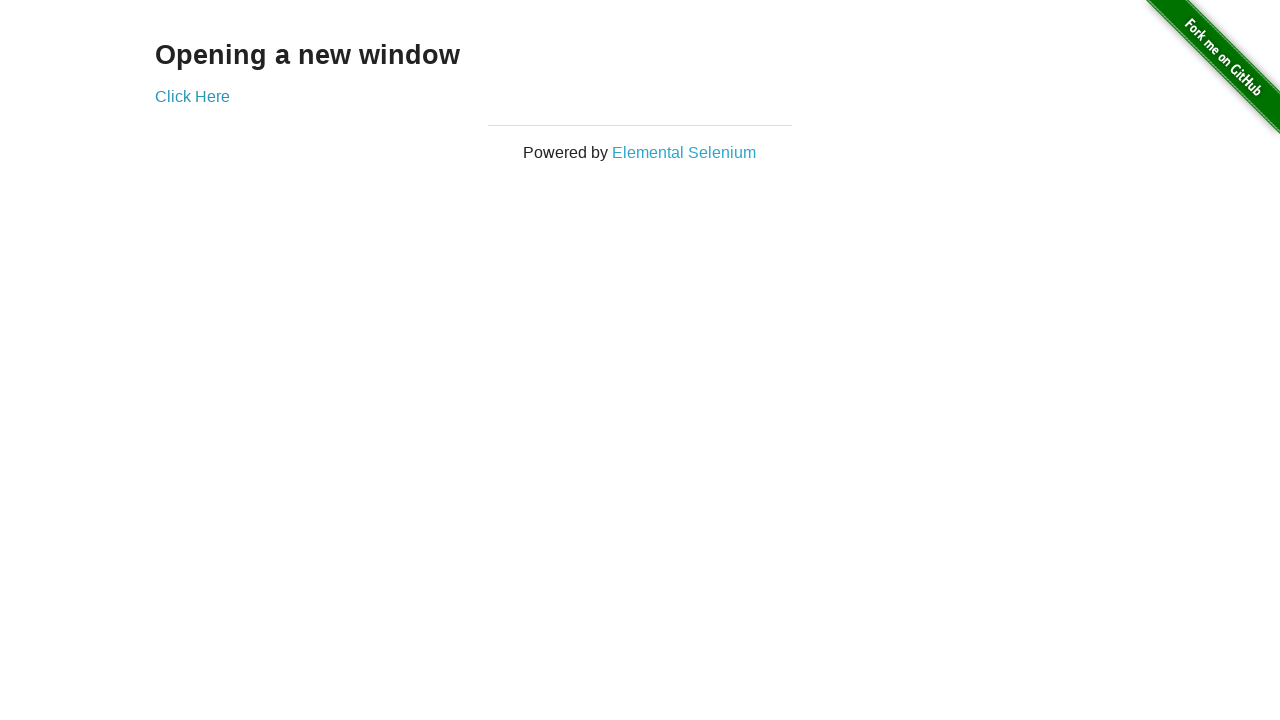

New window opened and captured
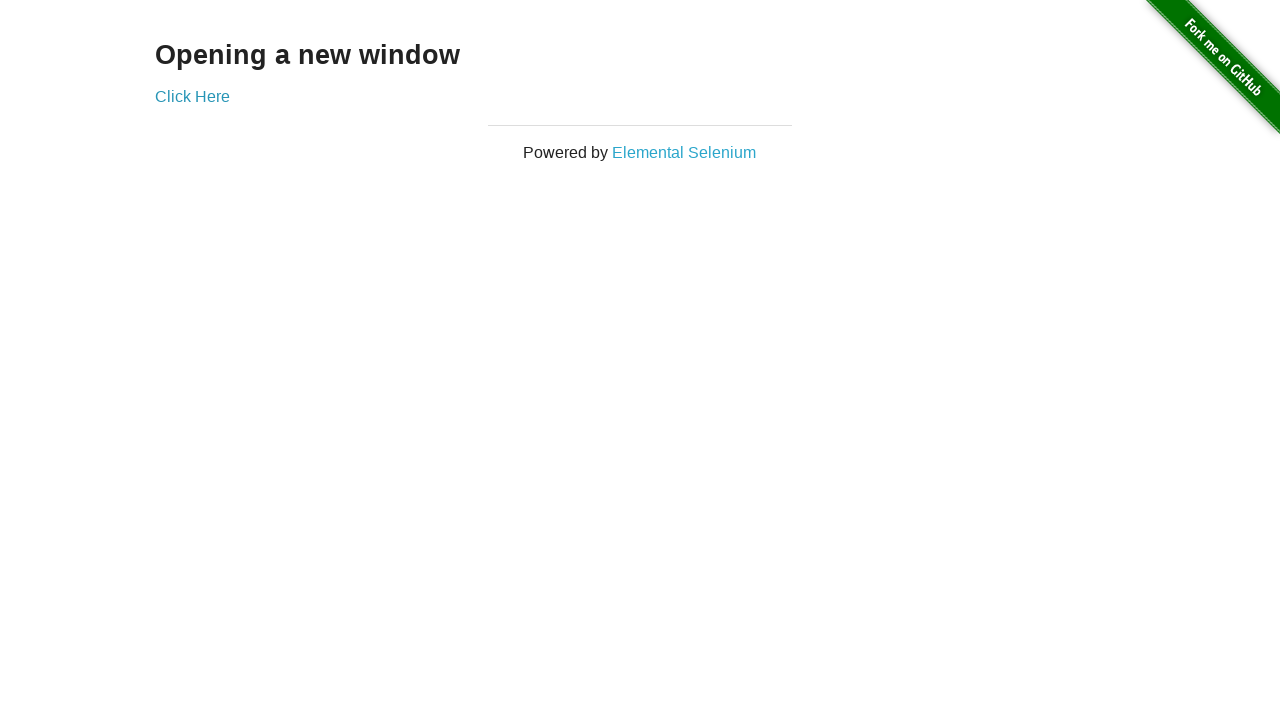

New window page loaded completely
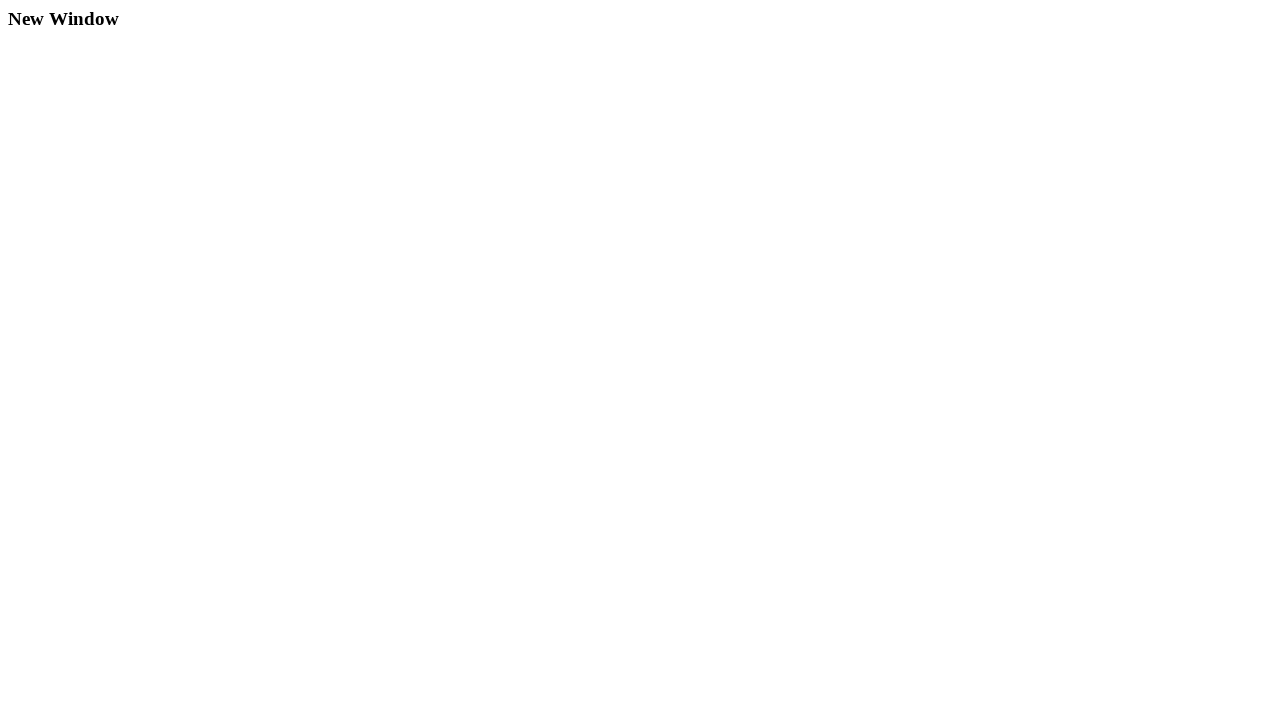

Closed the new window
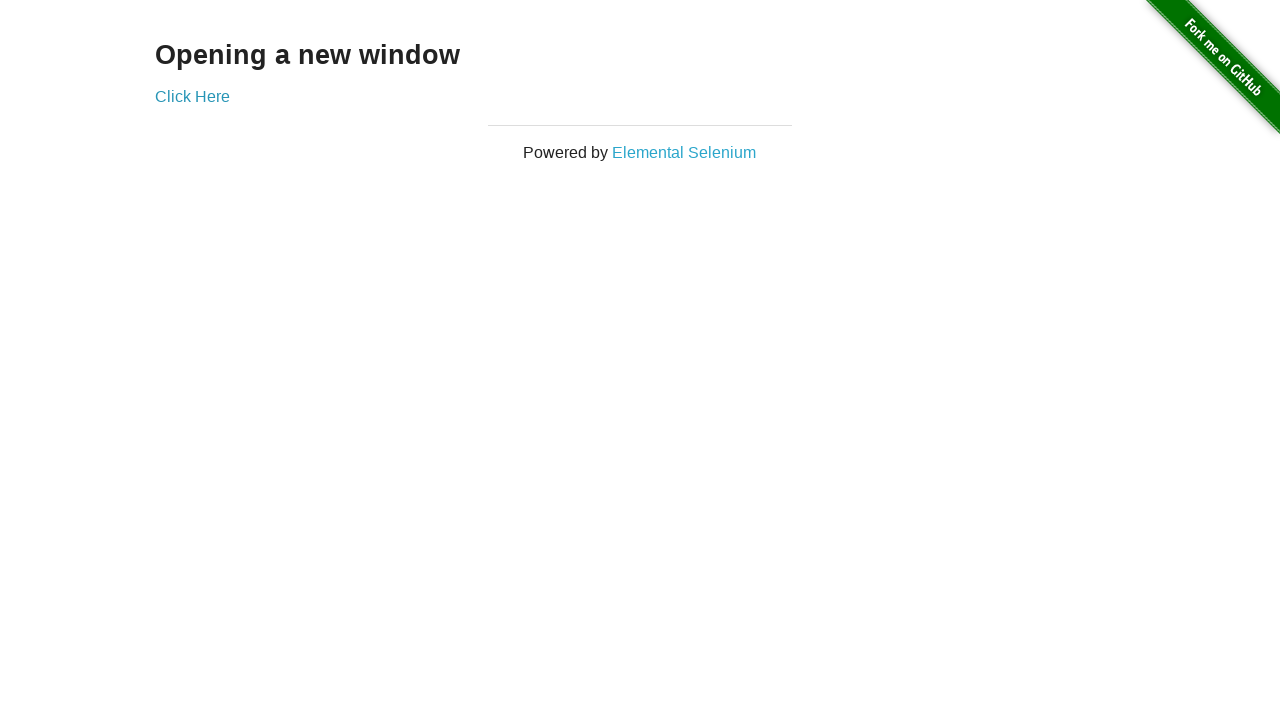

Verified original page is still active with h3 element present
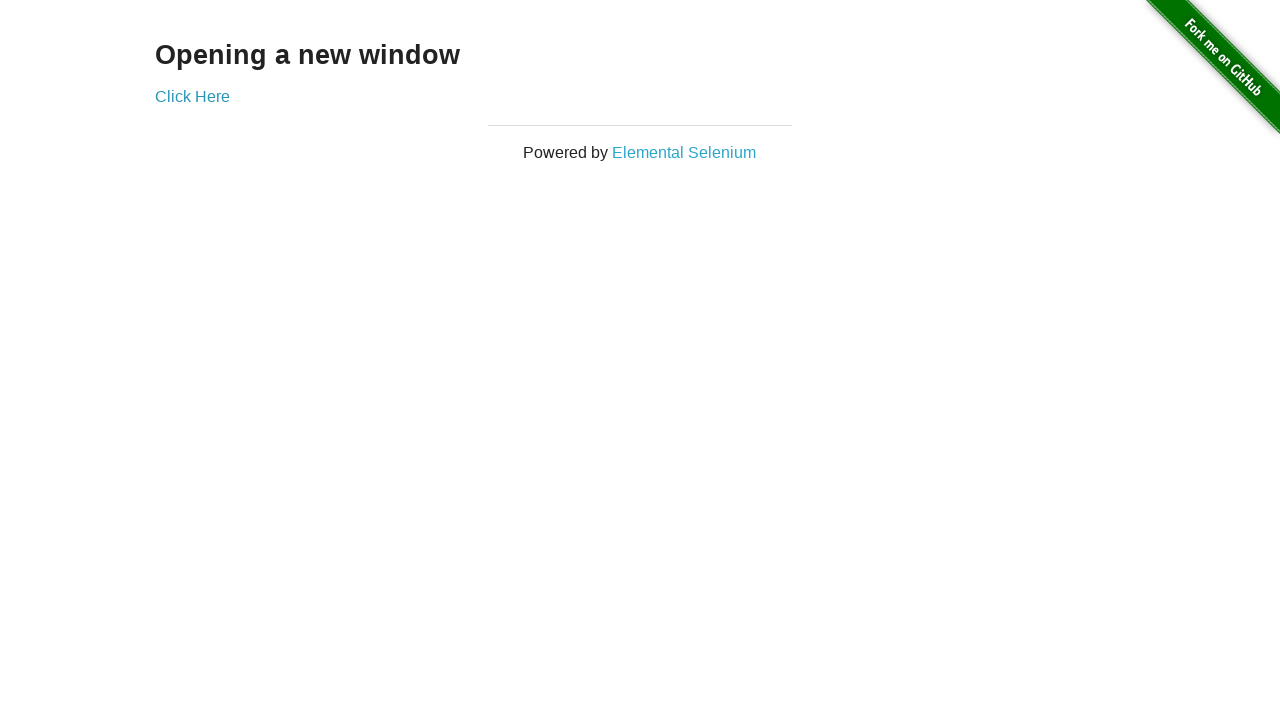

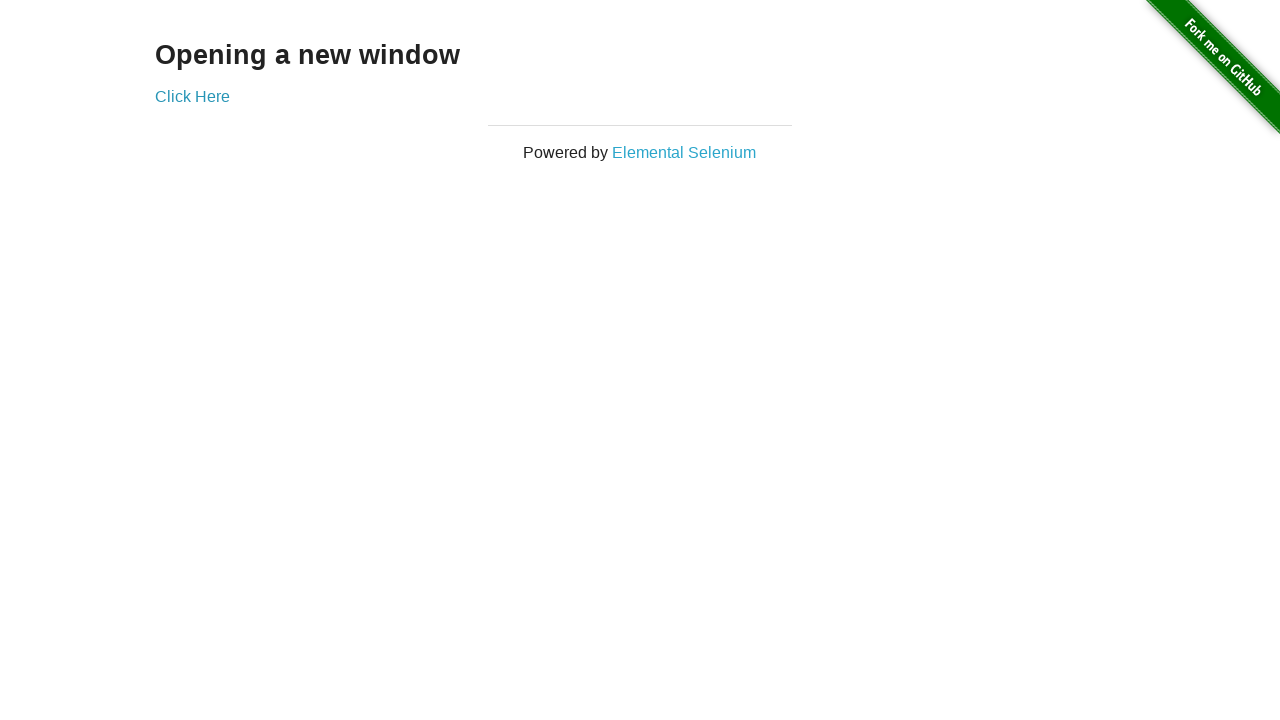